Tests the RocketJumpNinja mouse search form by filling in hand measurements, selecting grip style preferences, wireless and left-handed options, and verifying search results are displayed.

Starting URL: https://www.rocketjumpninja.com/mouse-search

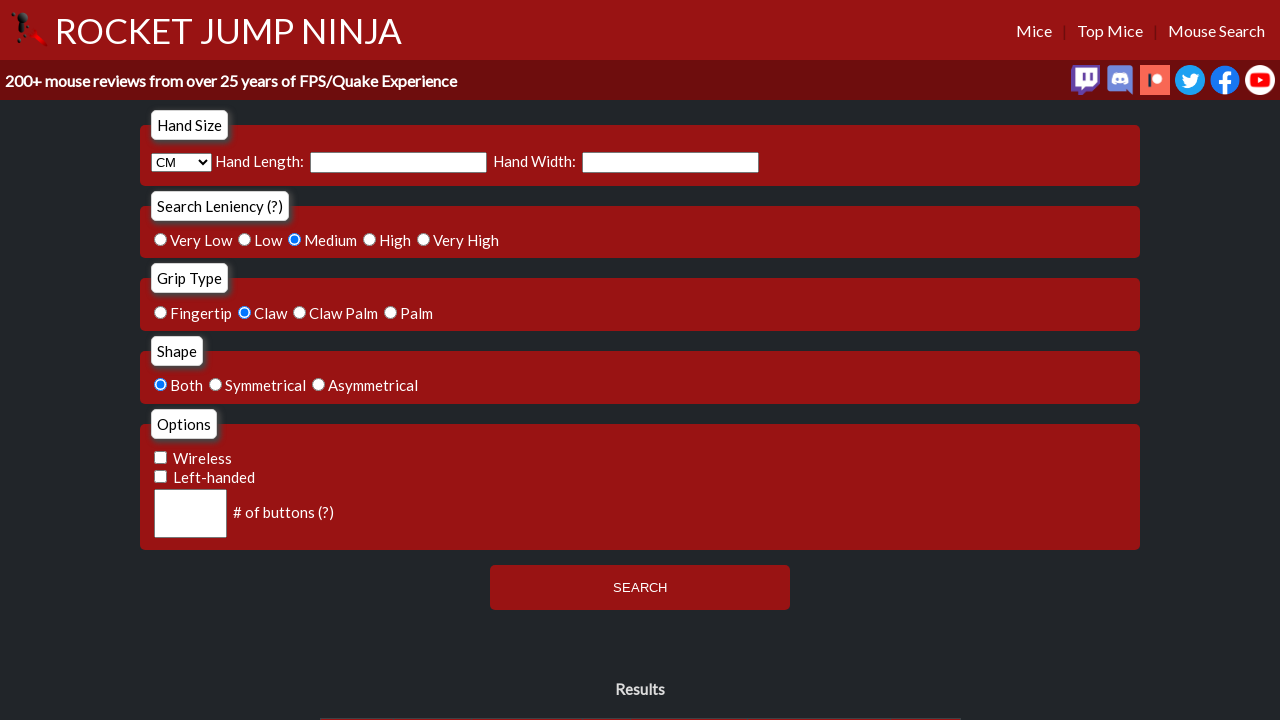

Hand length input field appeared on page
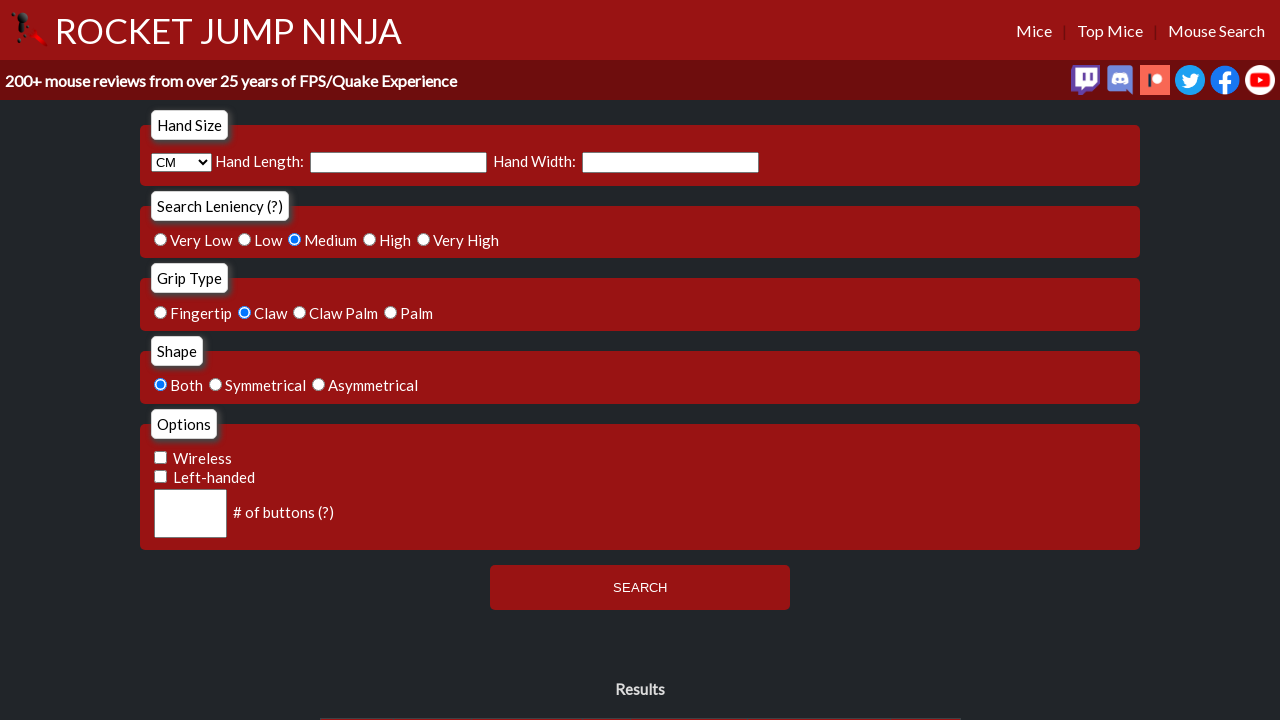

Filled hand length field with value 19 on input[name='h_length']
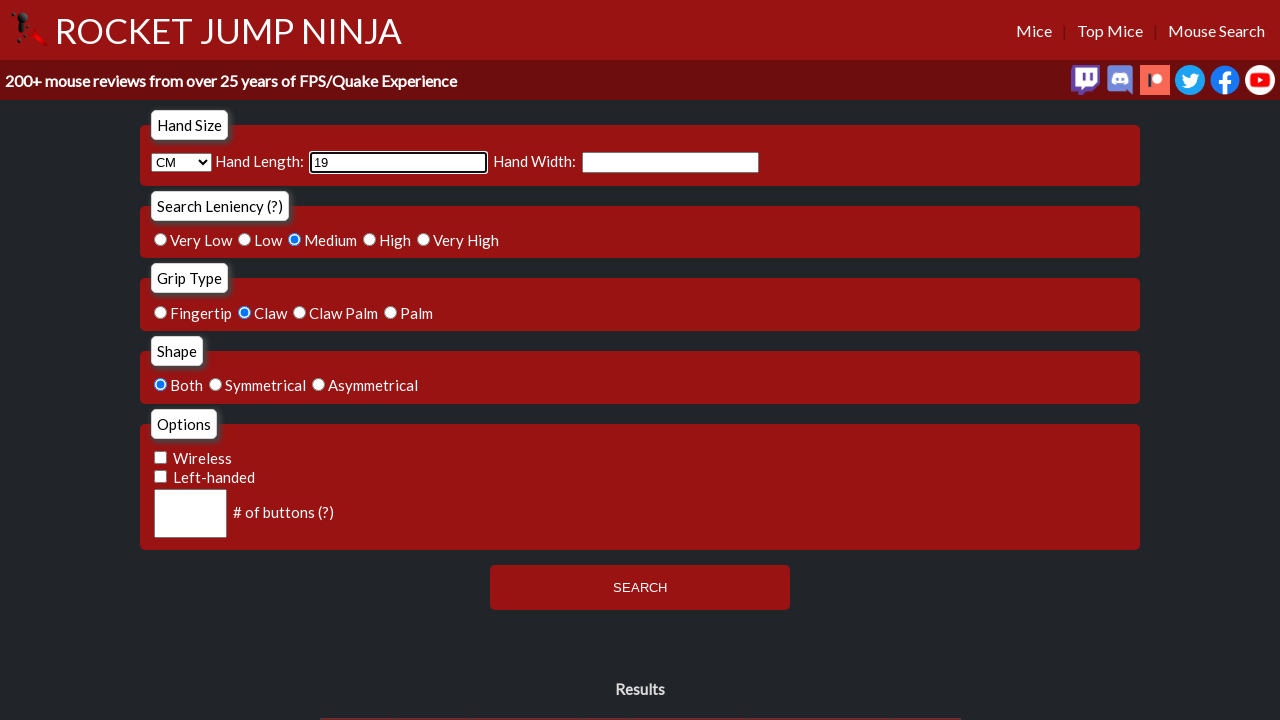

Filled hand width (grip width) field with value 10 on input[name='h_width']
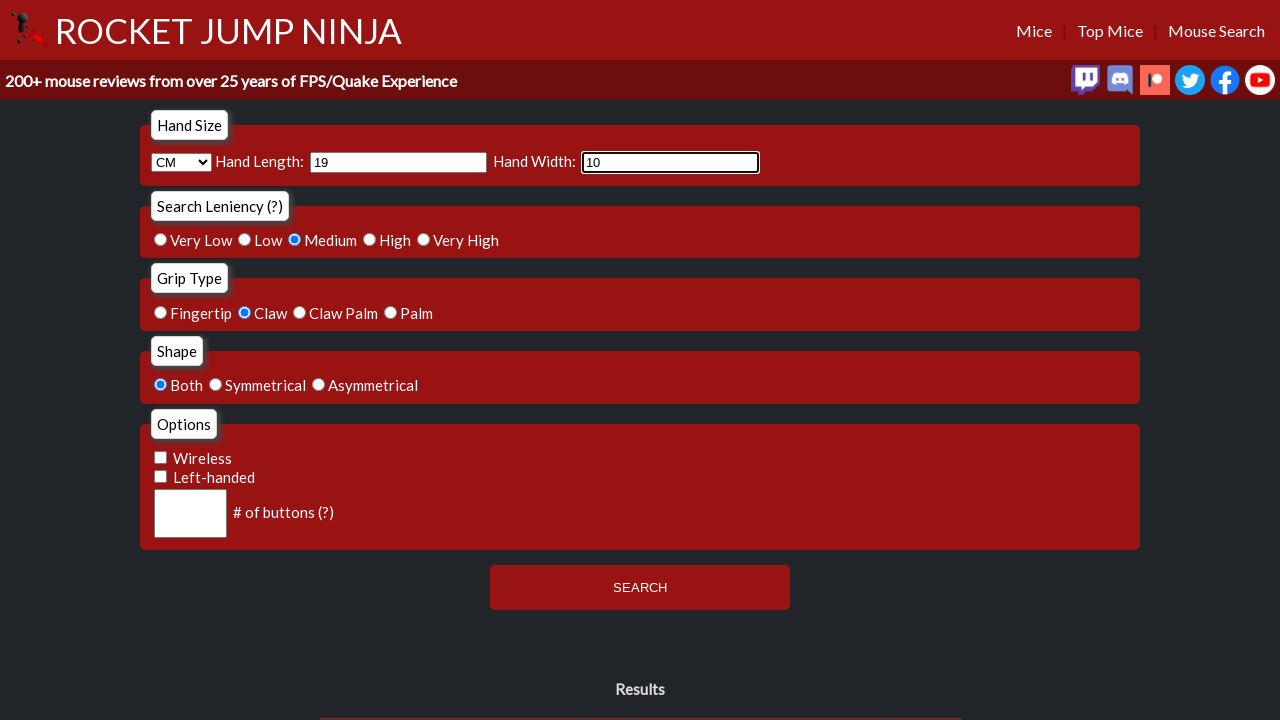

Selected leniency option with value 2 at (295, 239) on input.form_radio[name='leniency'][value='2']
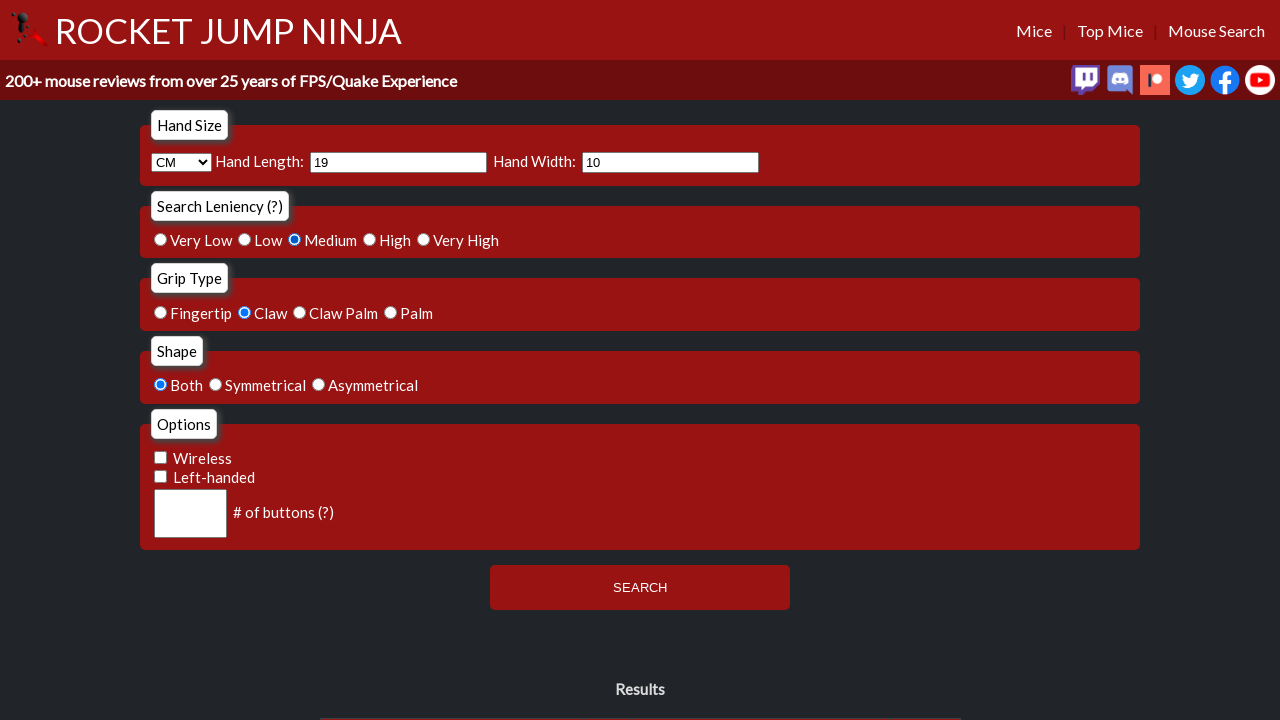

Selected grip style CLAW at (245, 312) on input.form_radio[name='grip_type'][value='CLAW']
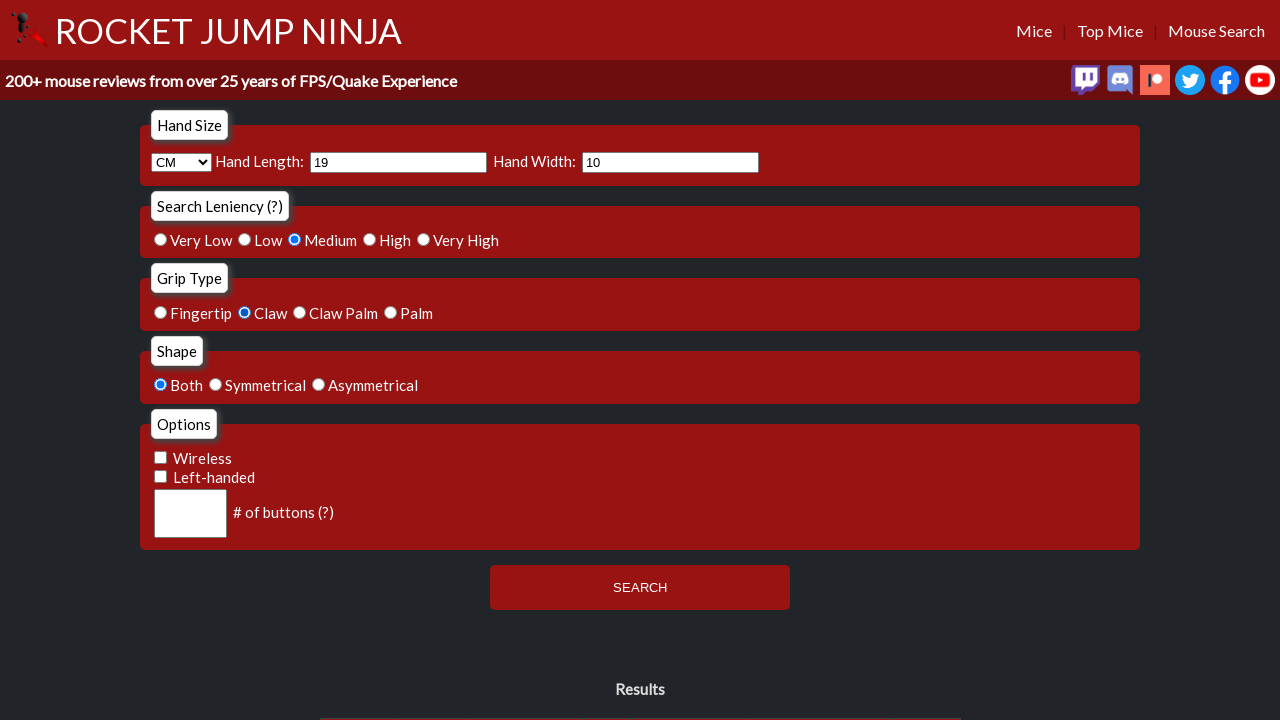

Selected shape/symmetry option both at (161, 385) on input.form_radio[name='shape'][value='both']
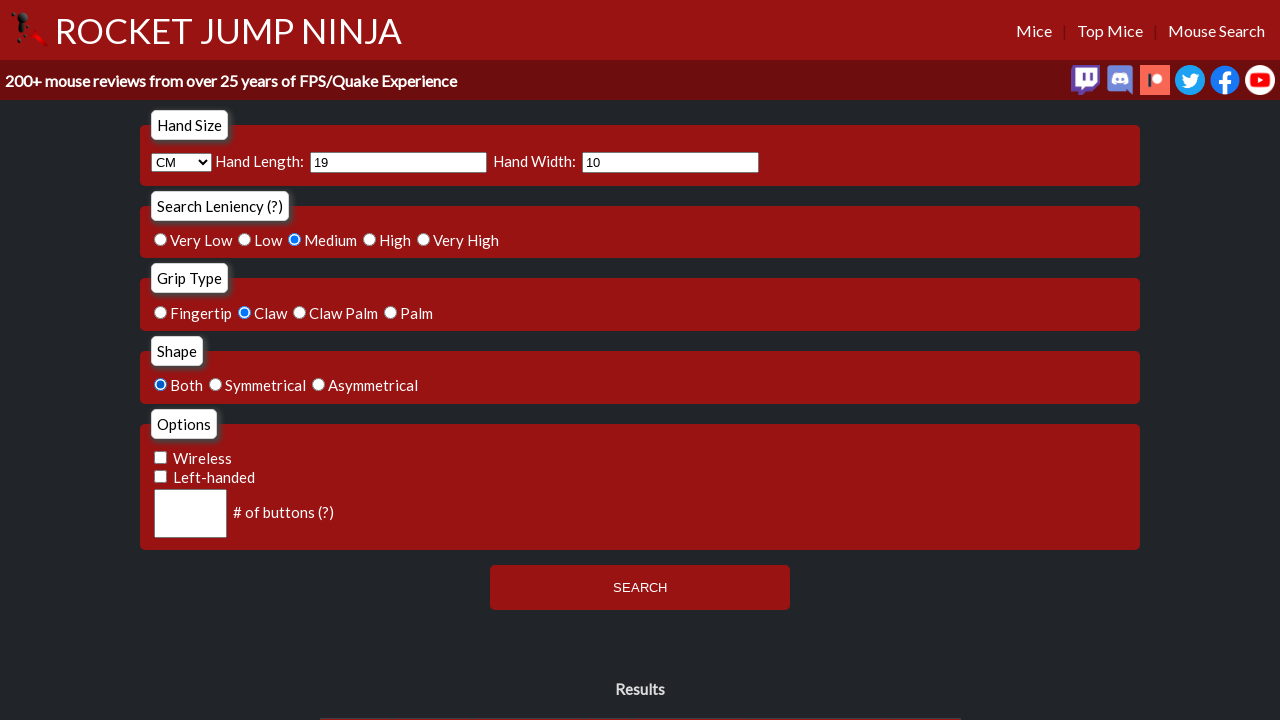

Checked wireless checkbox at (161, 457) on input[type='checkbox'][name='wireless']
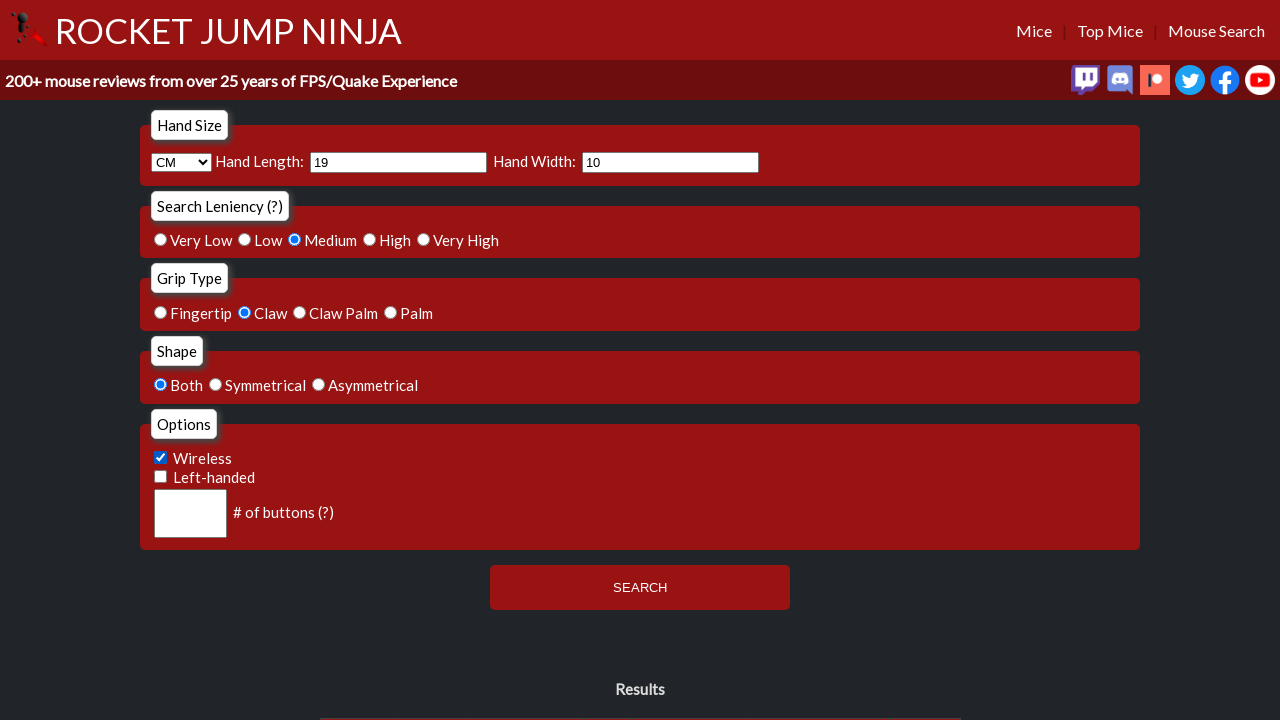

Checked left-handed checkbox at (161, 476) on input[type='checkbox'][name='lefthanded']
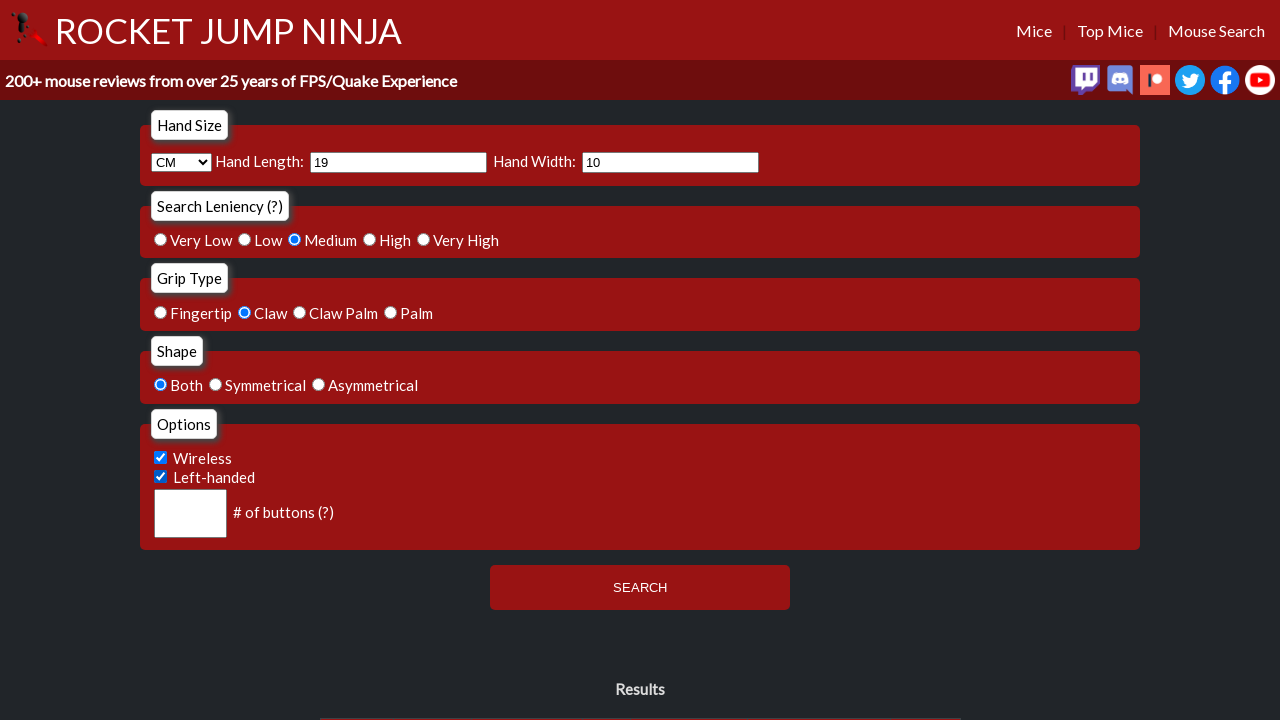

Filled number of buttons field with value 6 on input#numButtons
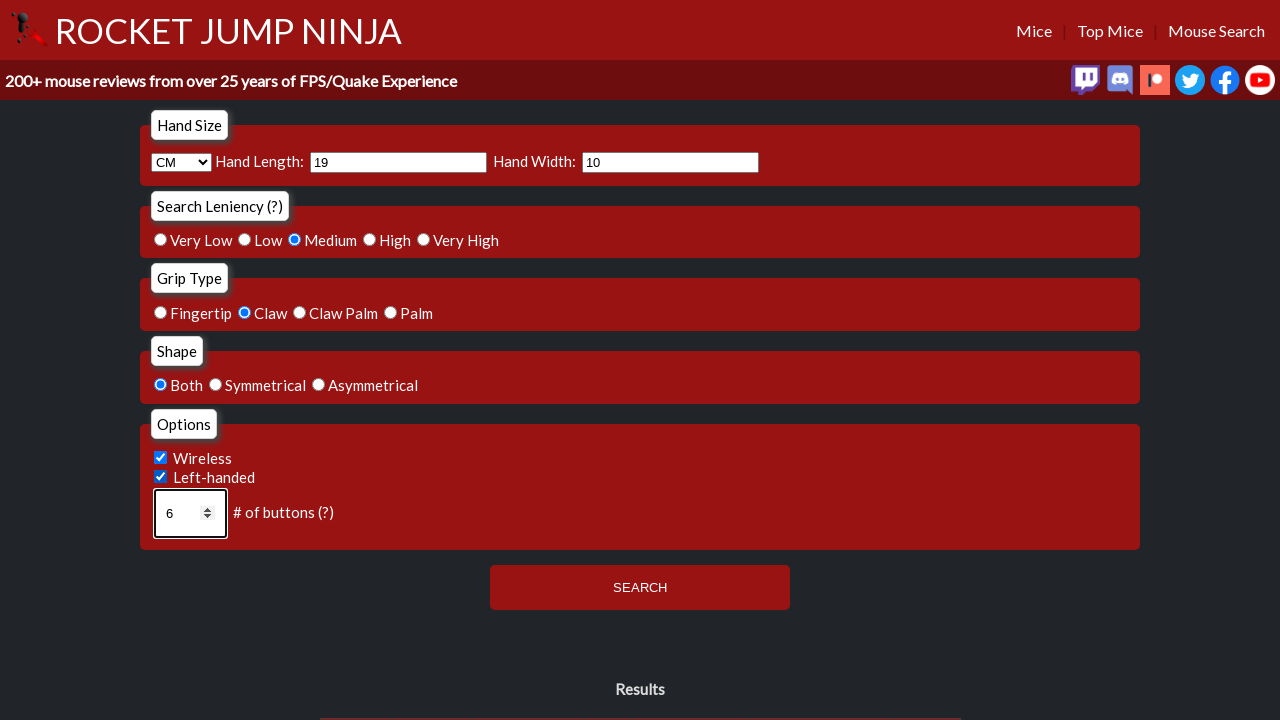

Clicked SEARCH button to perform mouse search at (640, 588) on input#searchButton[type='button'][value='SEARCH']
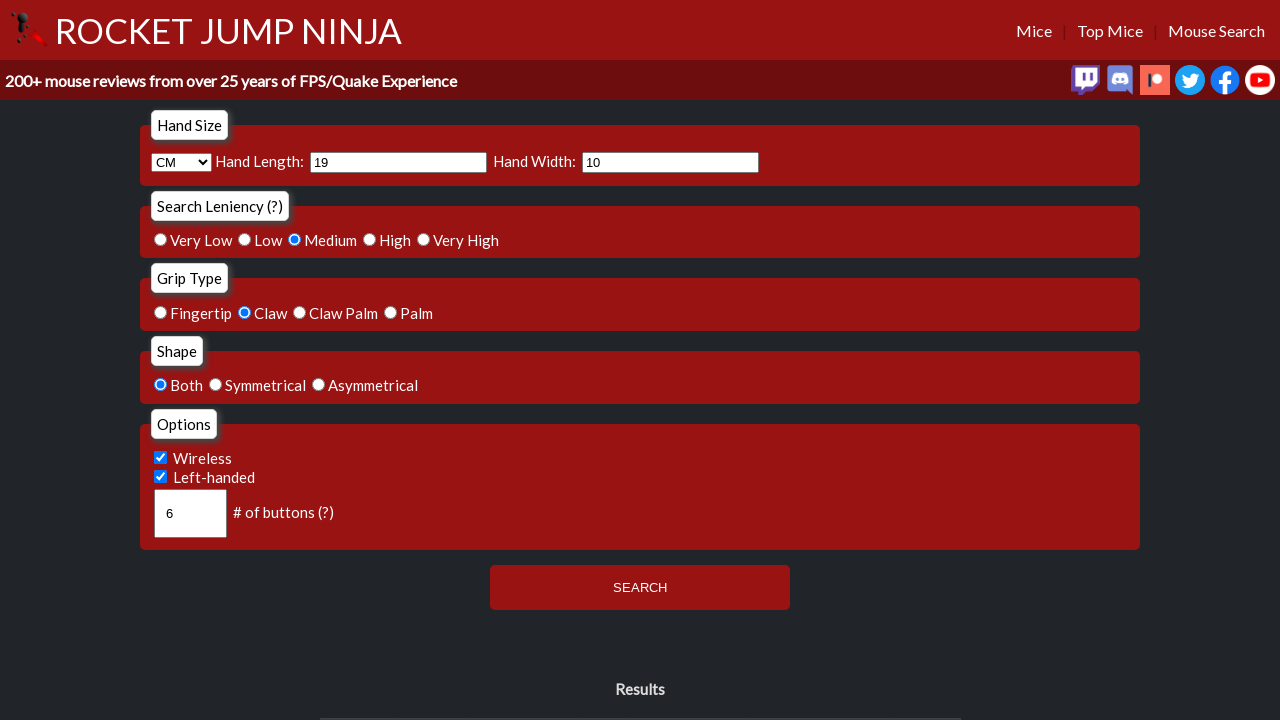

Search results table loaded successfully
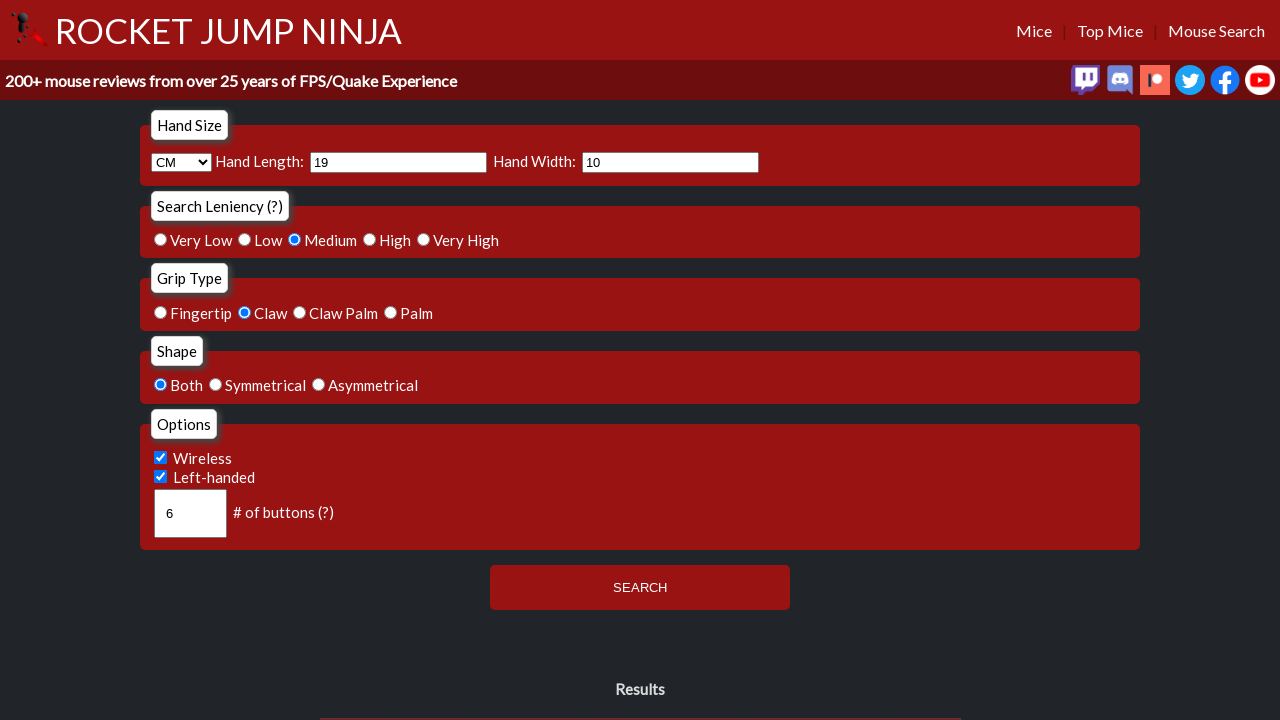

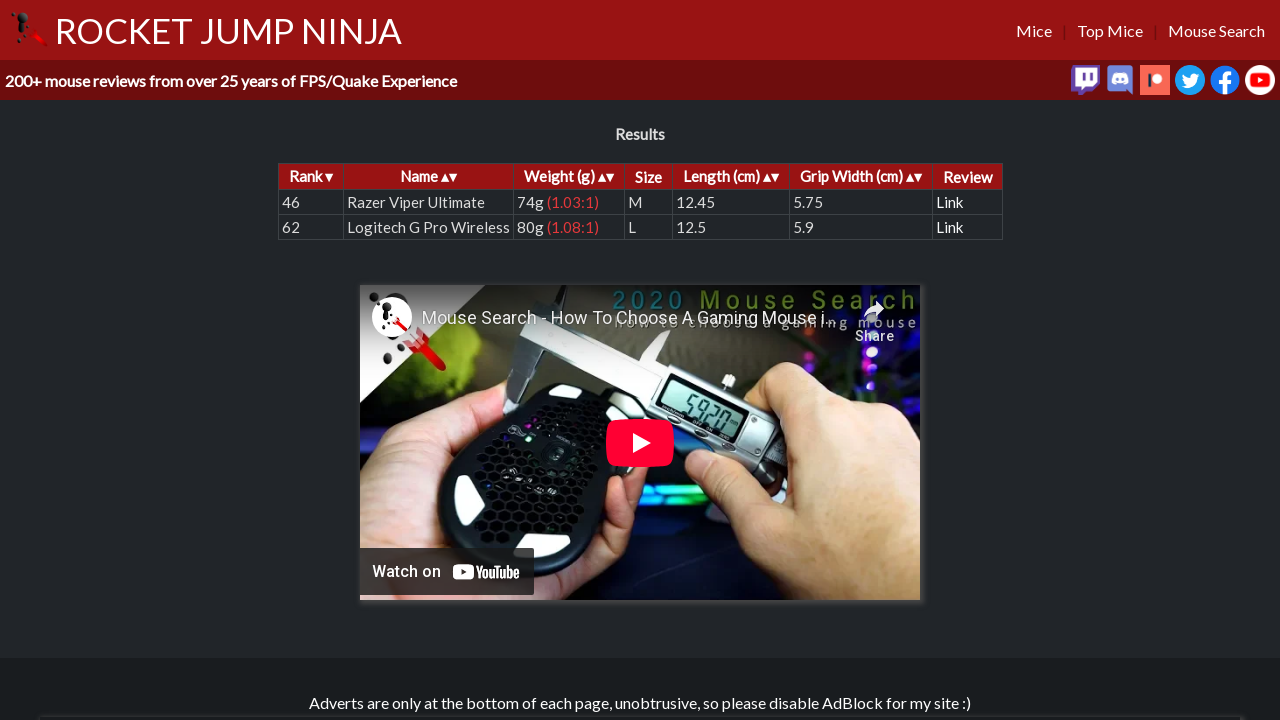